Tests keyboard input functionality by clicking on a name field, entering text, and clicking a button

Starting URL: https://formy-project.herokuapp.com/keypress

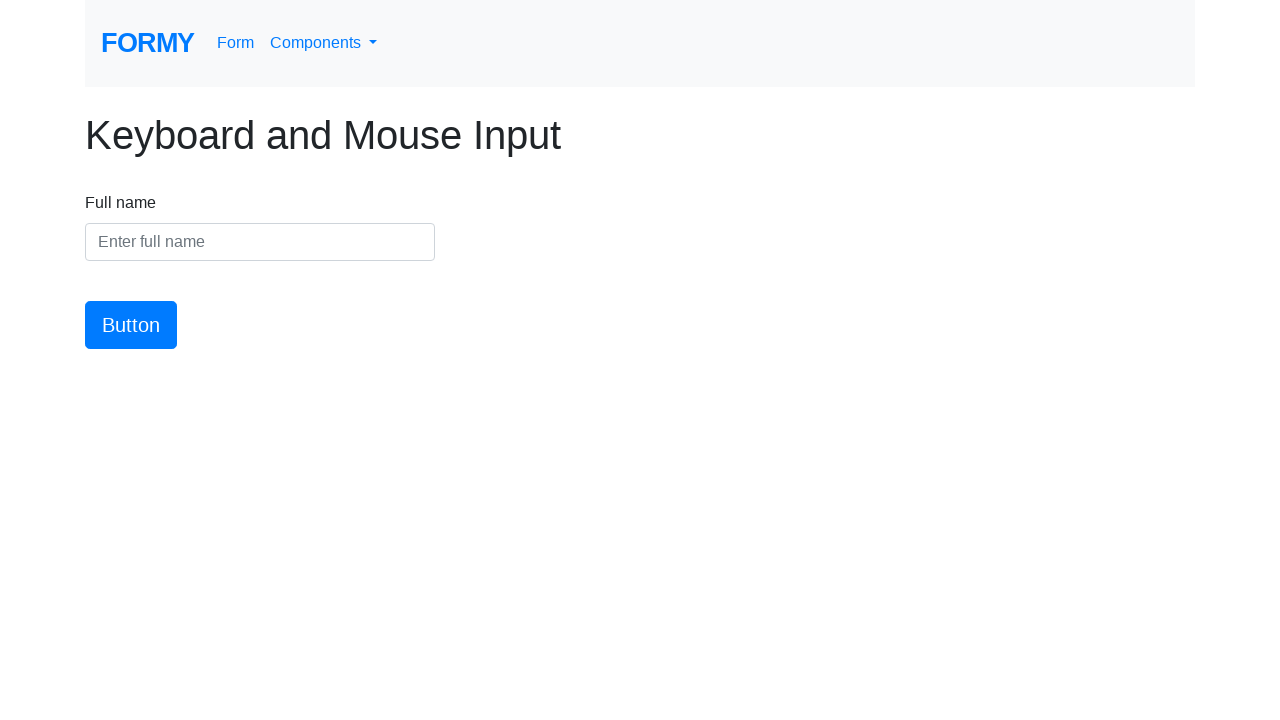

Clicked on the name input field at (260, 242) on #name
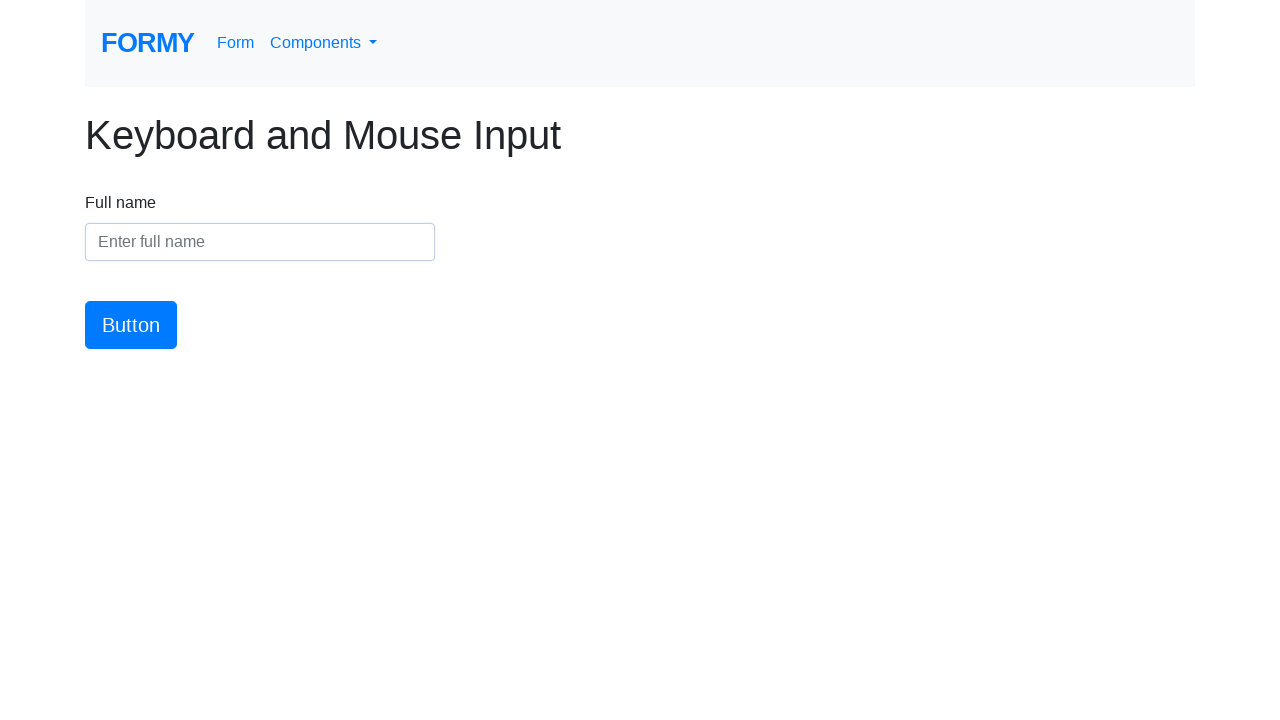

Entered 'Meaghan Lewis' into the name field on #name
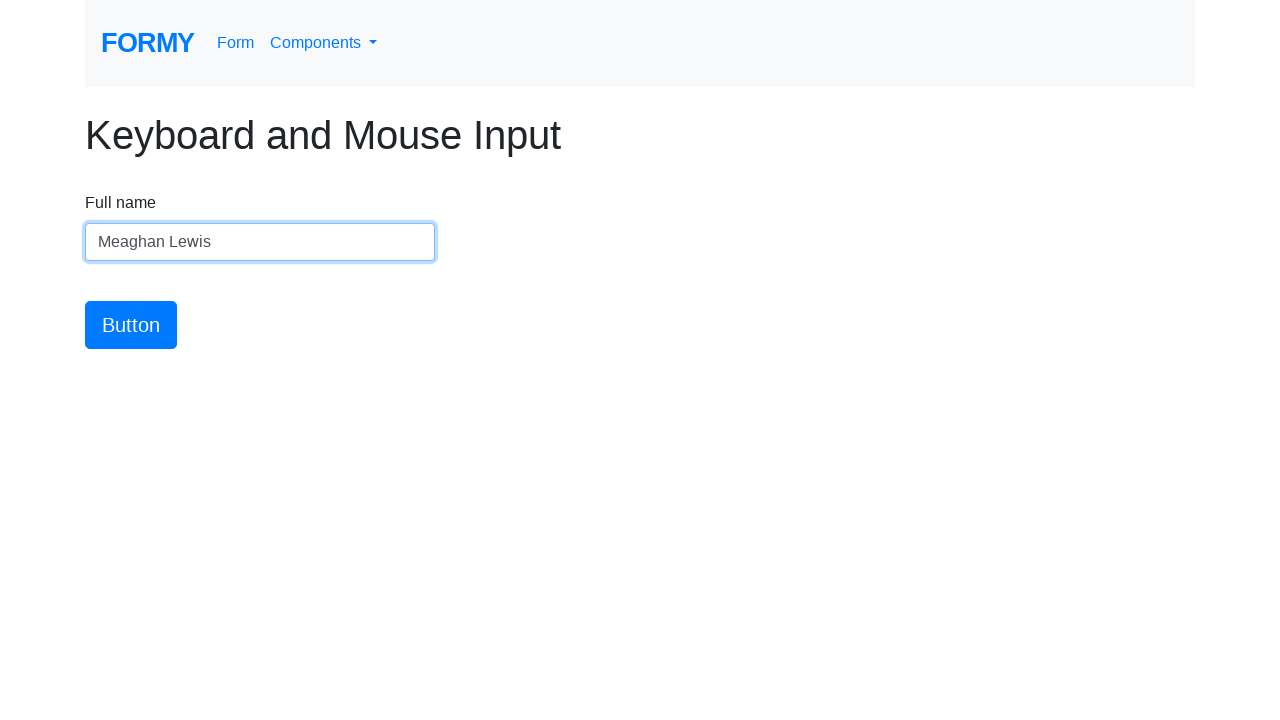

Clicked the submit button at (131, 325) on #button
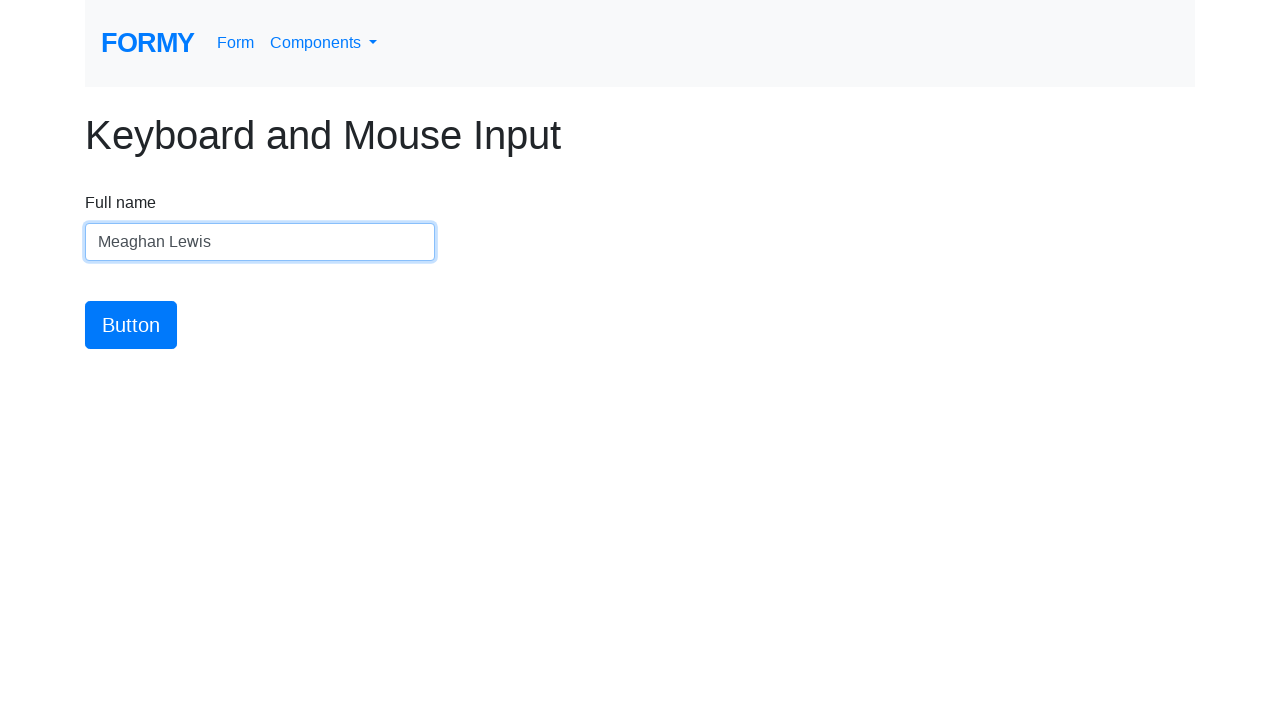

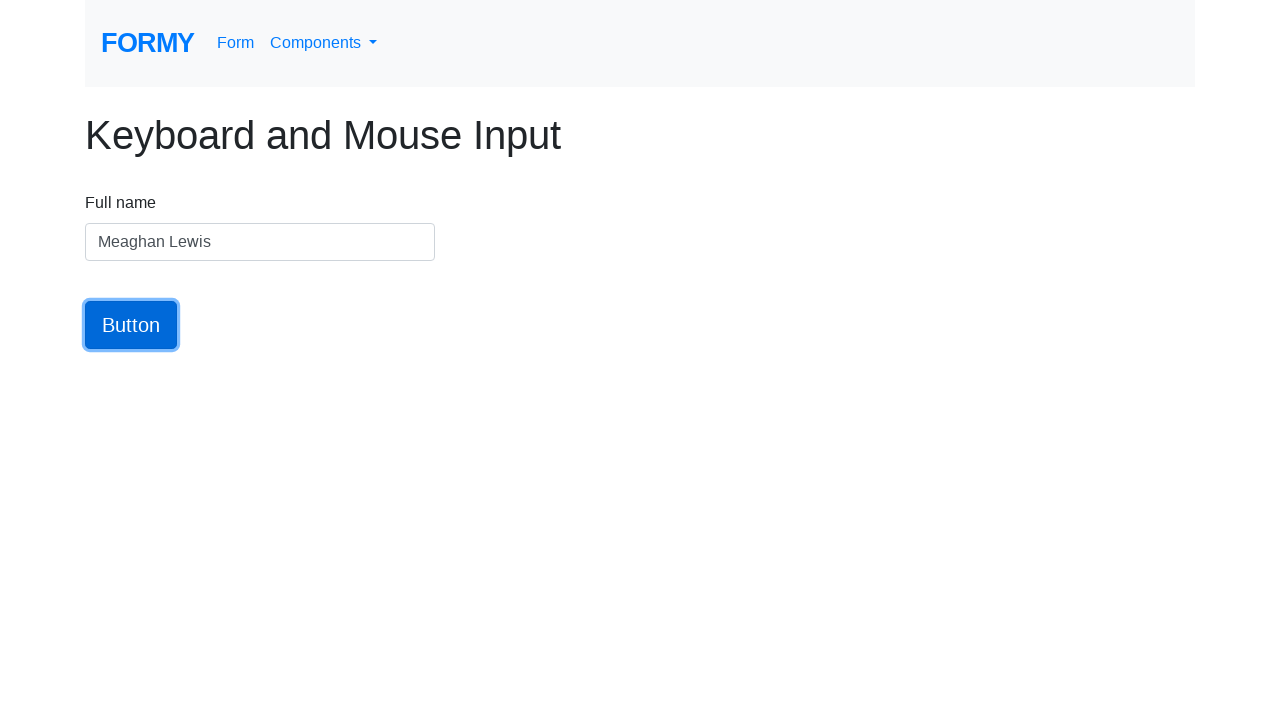